Tests context menu by right-clicking on a designated area and verifying the alert message

Starting URL: https://the-internet.herokuapp.com/

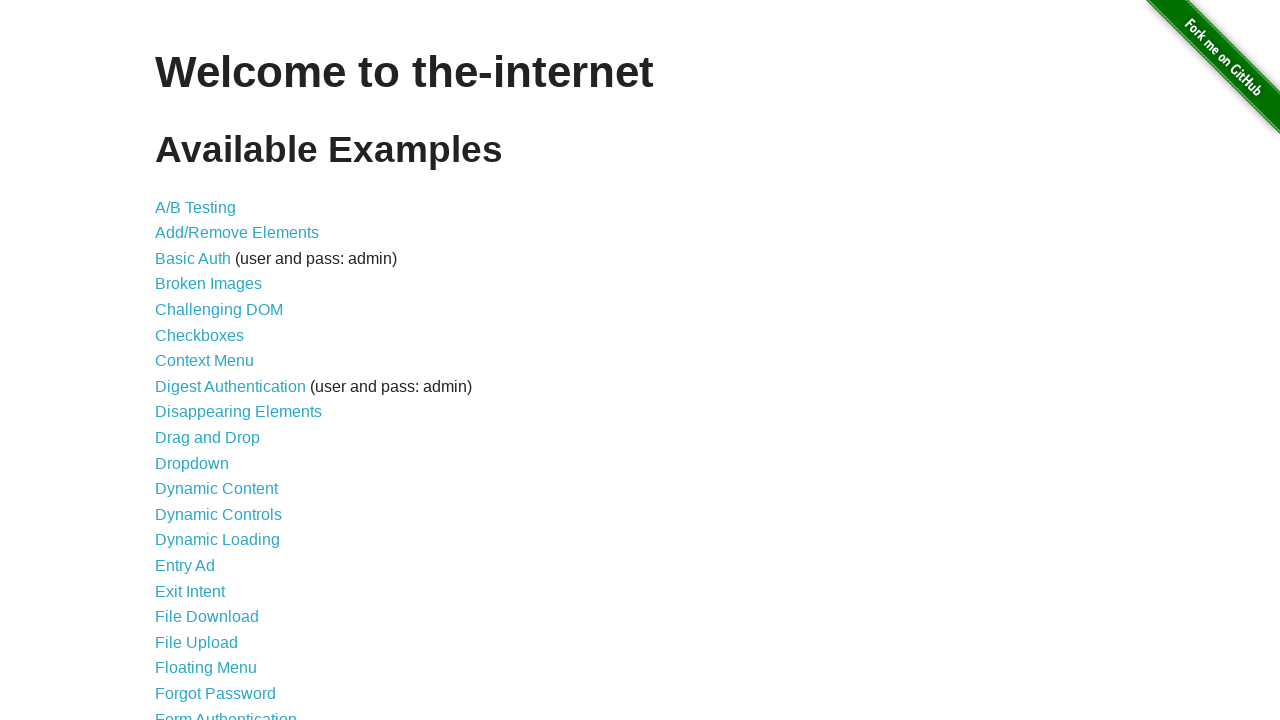

Clicked on Context Menu link at (204, 361) on a:has-text('Context Menu')
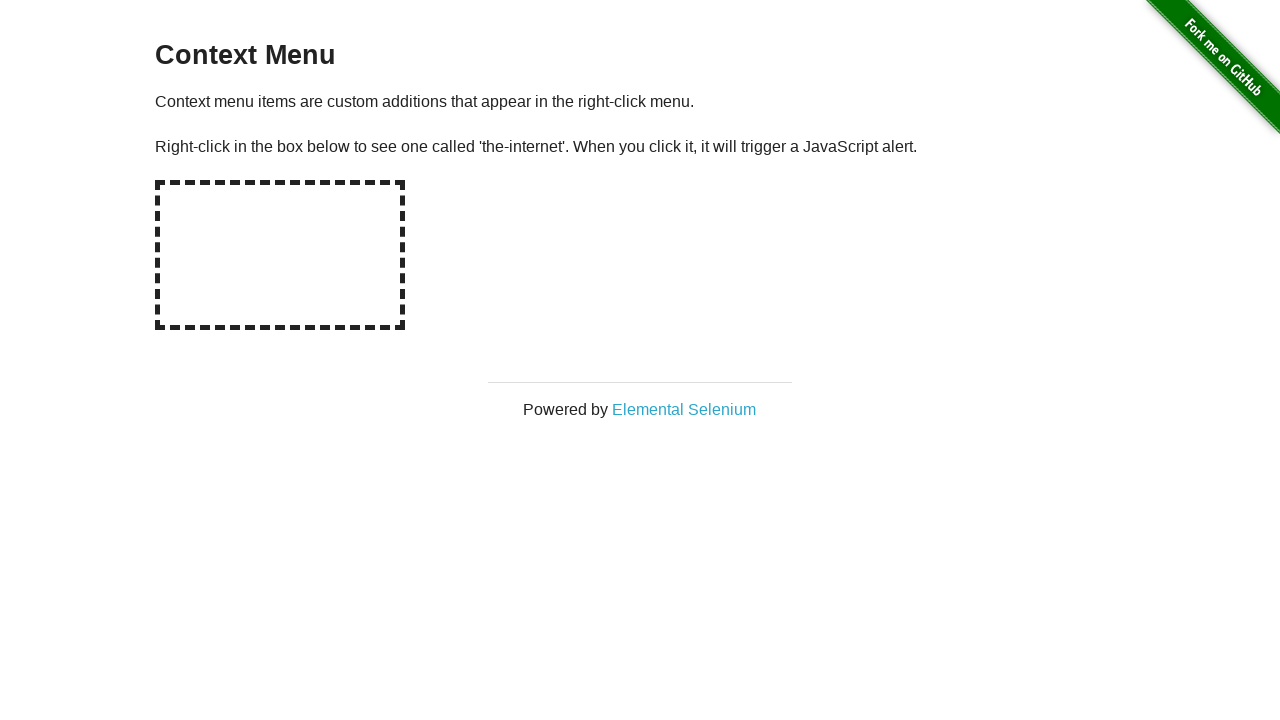

Right-clicked on the hot spot area at (280, 255) on #hot-spot
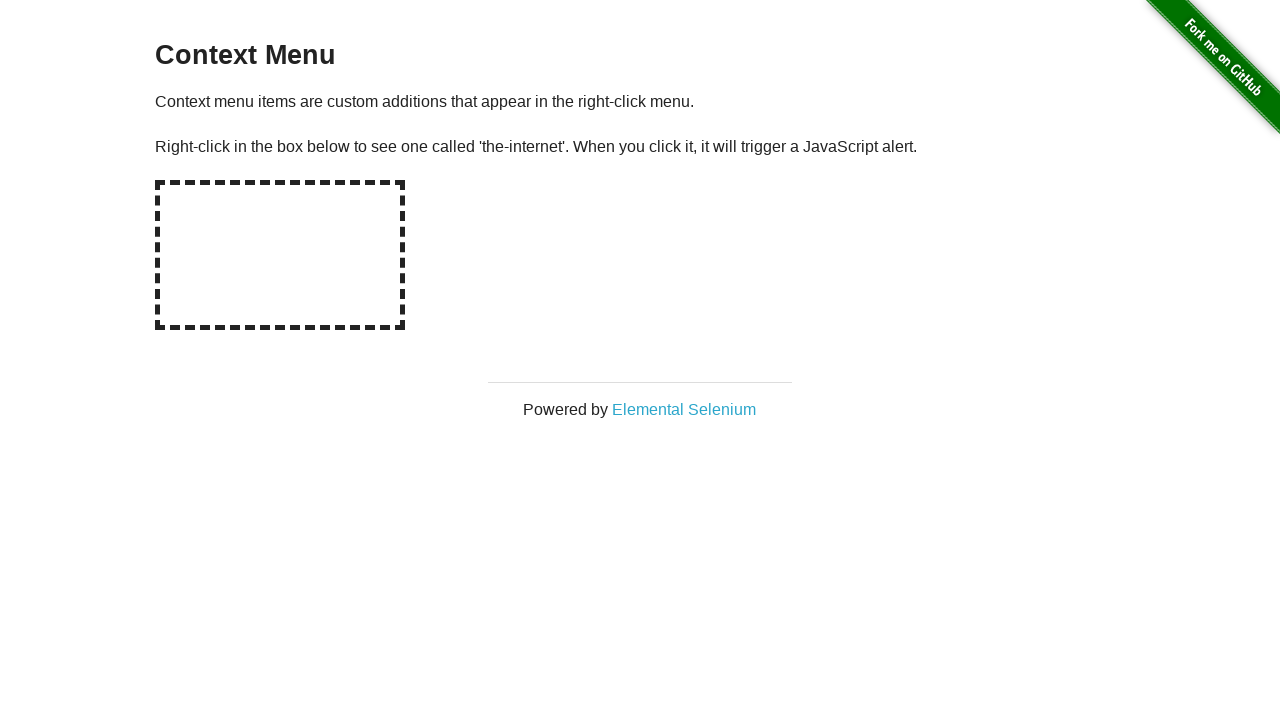

Set up dialog handler to accept alert message
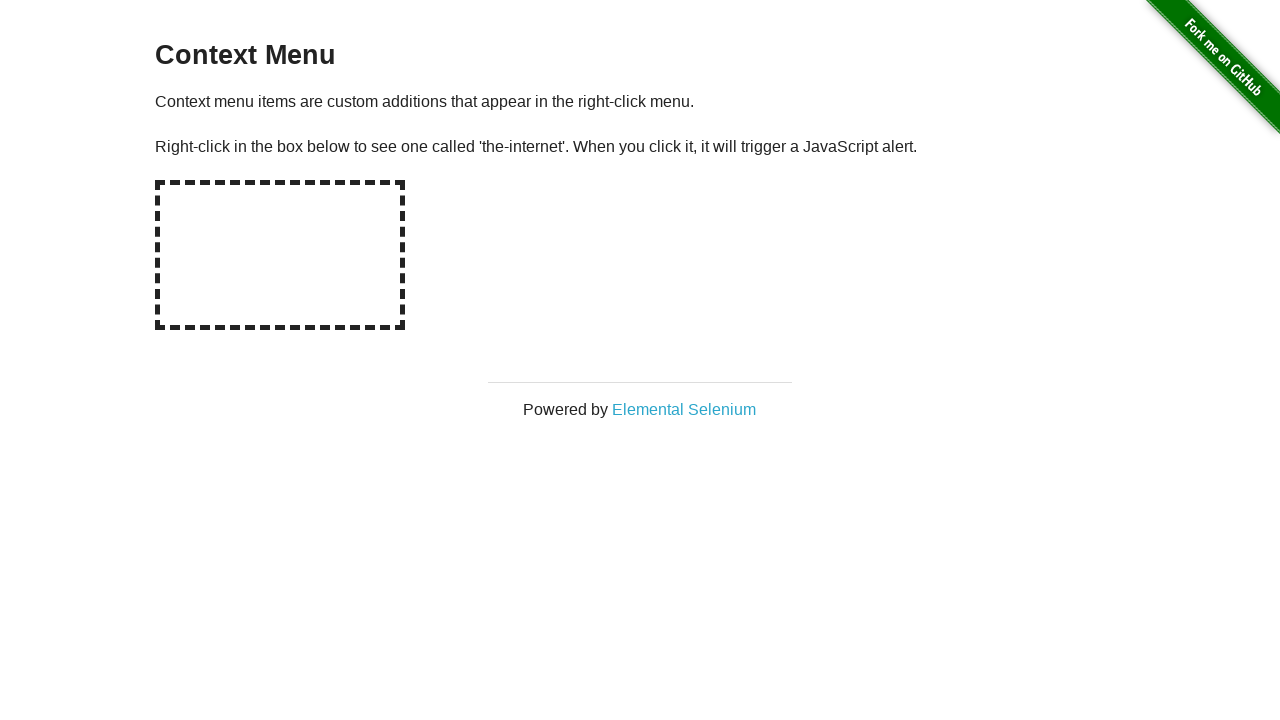

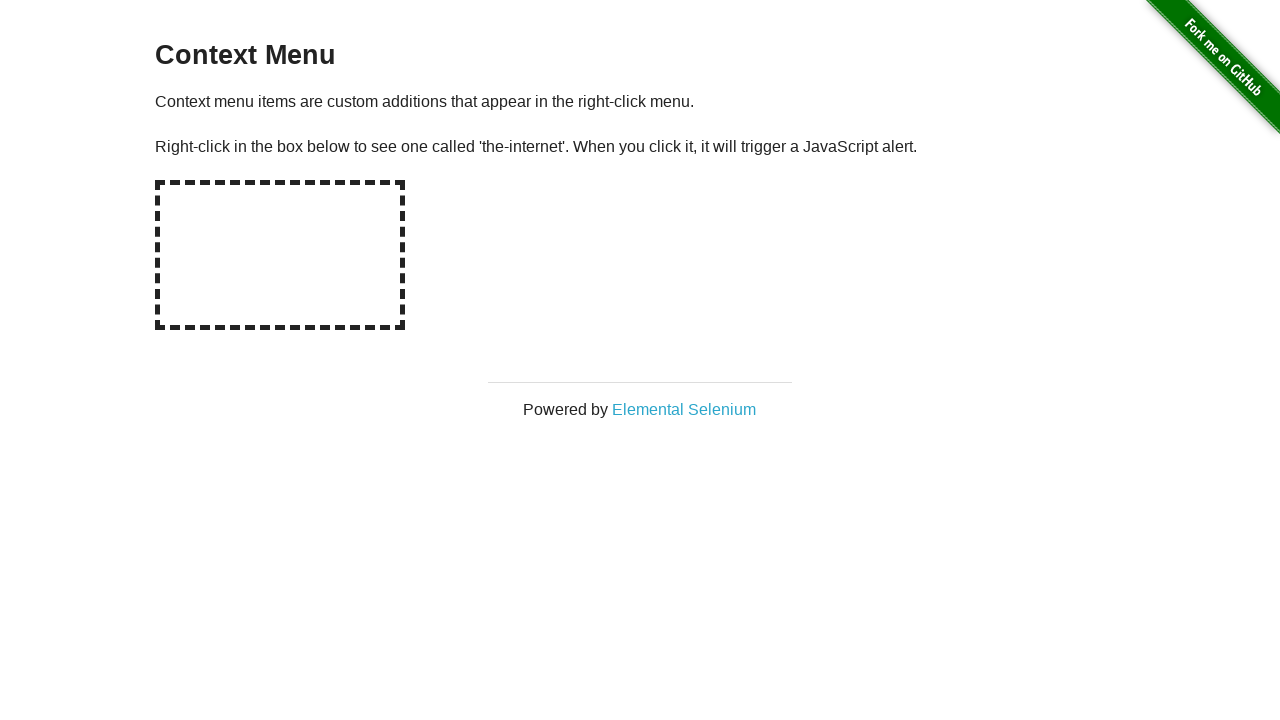